Tests browser window handling functionality including opening new windows, opening multiple tabs, counting opened tabs, and closing windows while keeping the primary window open.

Starting URL: https://www.leafground.com/window.xhtml

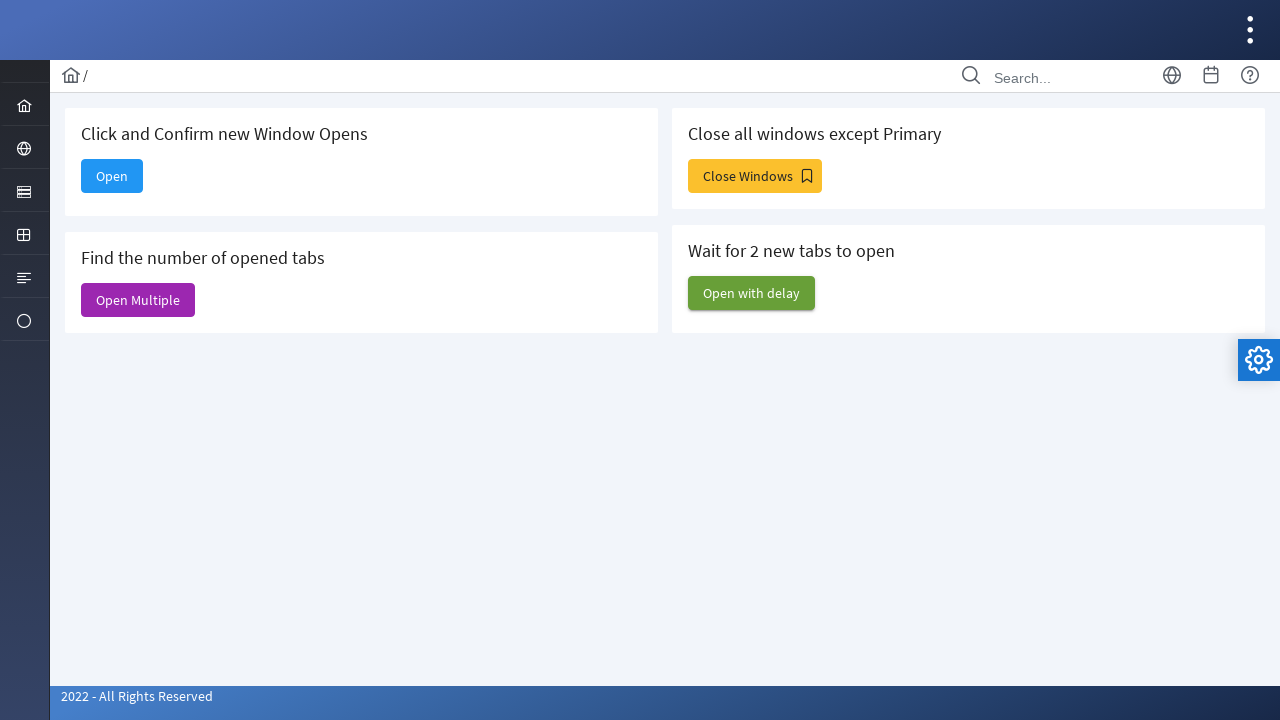

Clicked 'Open' button to open a new window at (112, 176) on xpath=//span[text()='Open']
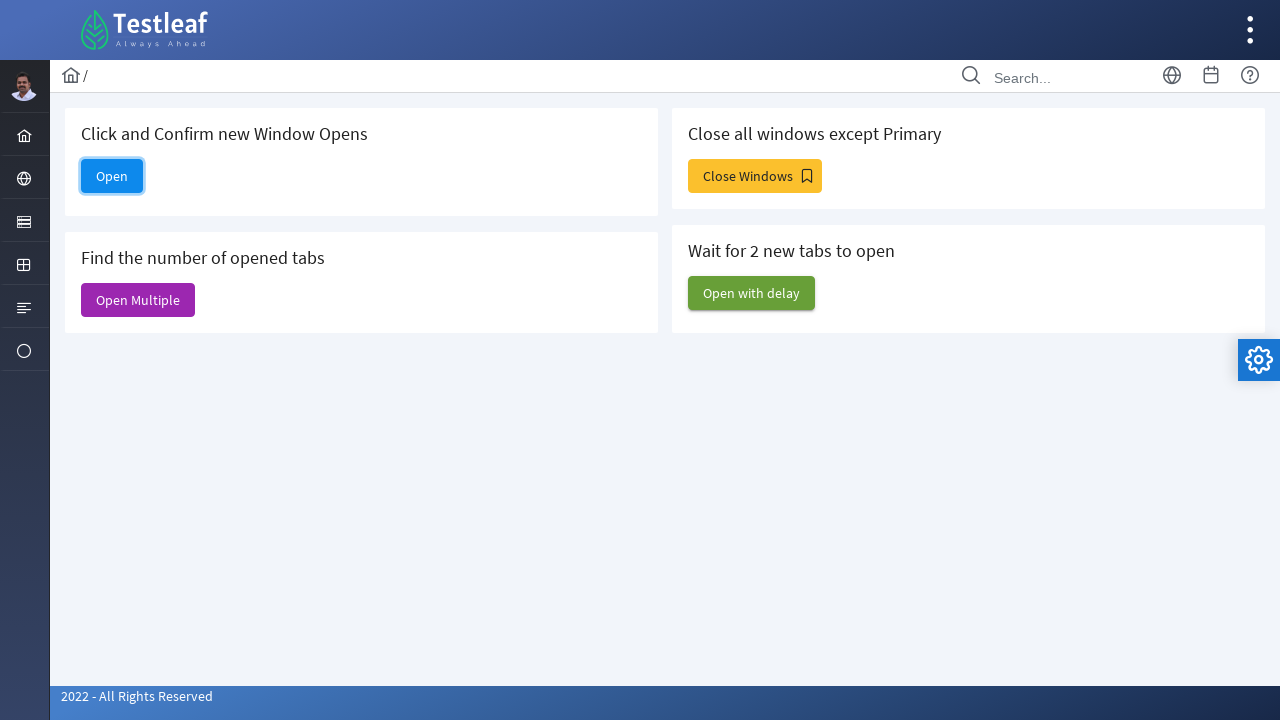

Clicked 'Open' button again and waited for new page to open at (112, 176) on xpath=//span[text()='Open']
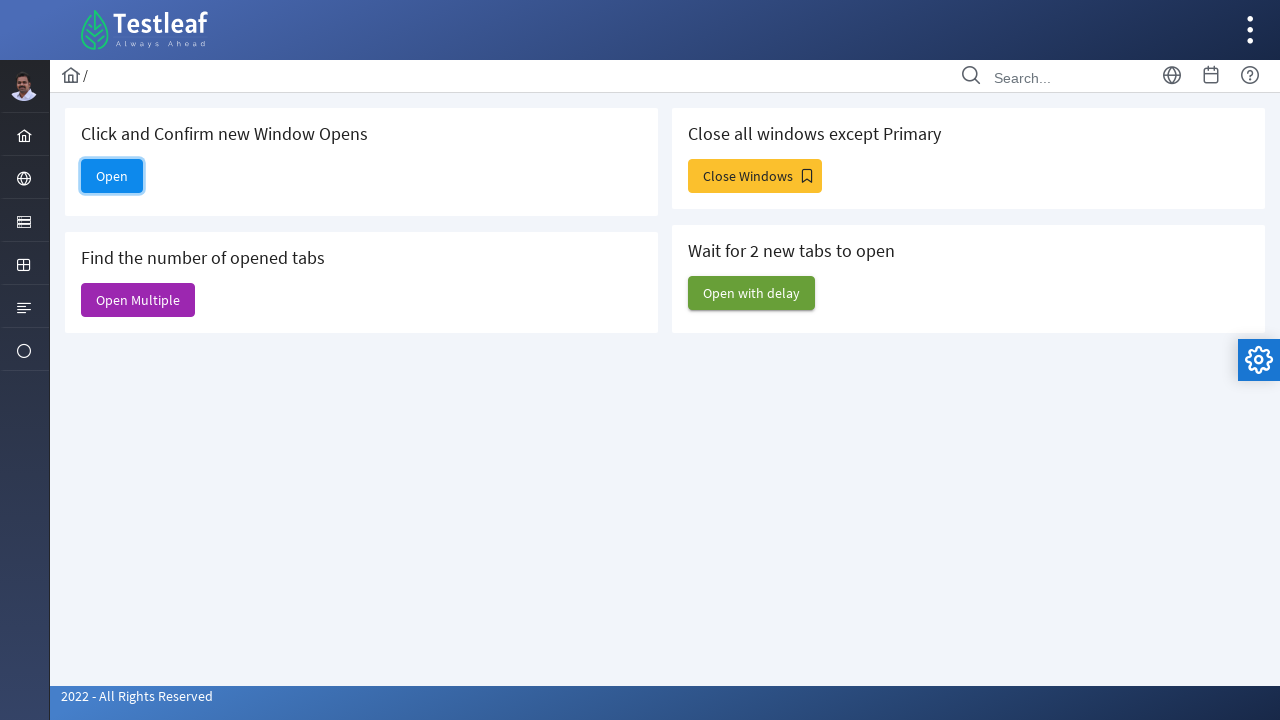

New page loaded successfully
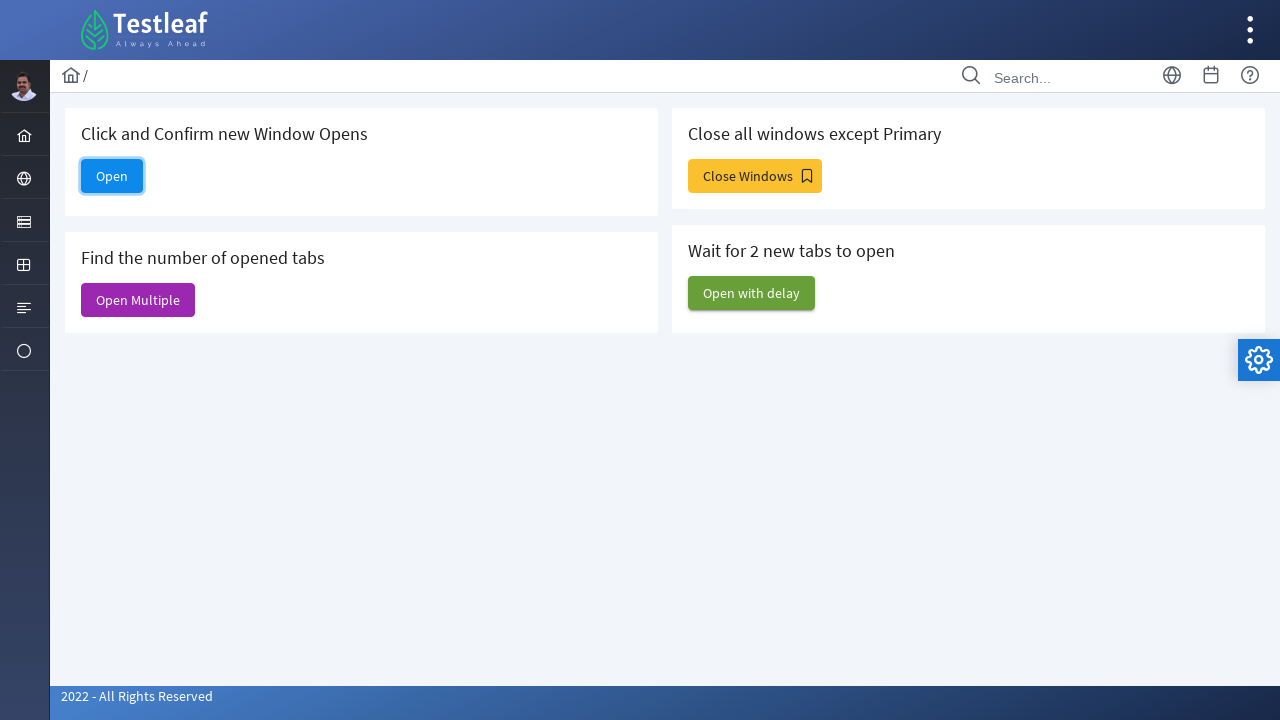

Retrieved new page title: Dashboard
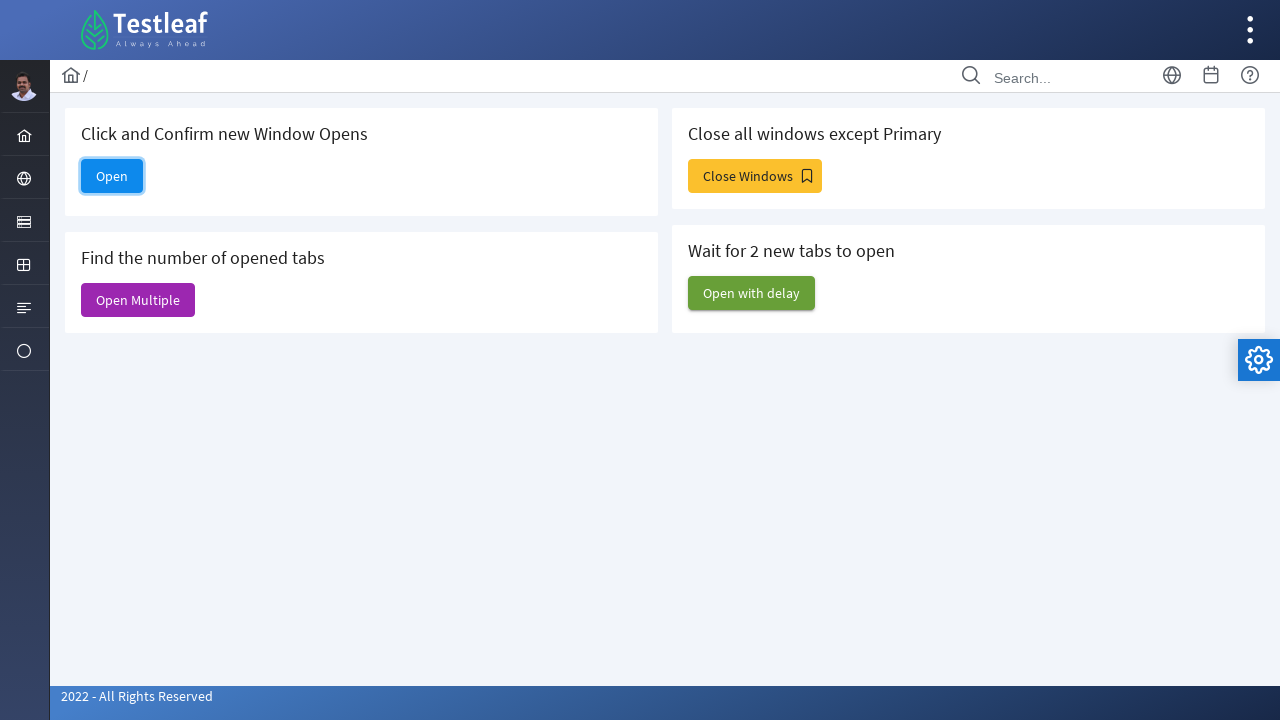

Verified new page title is 'Dashboard'
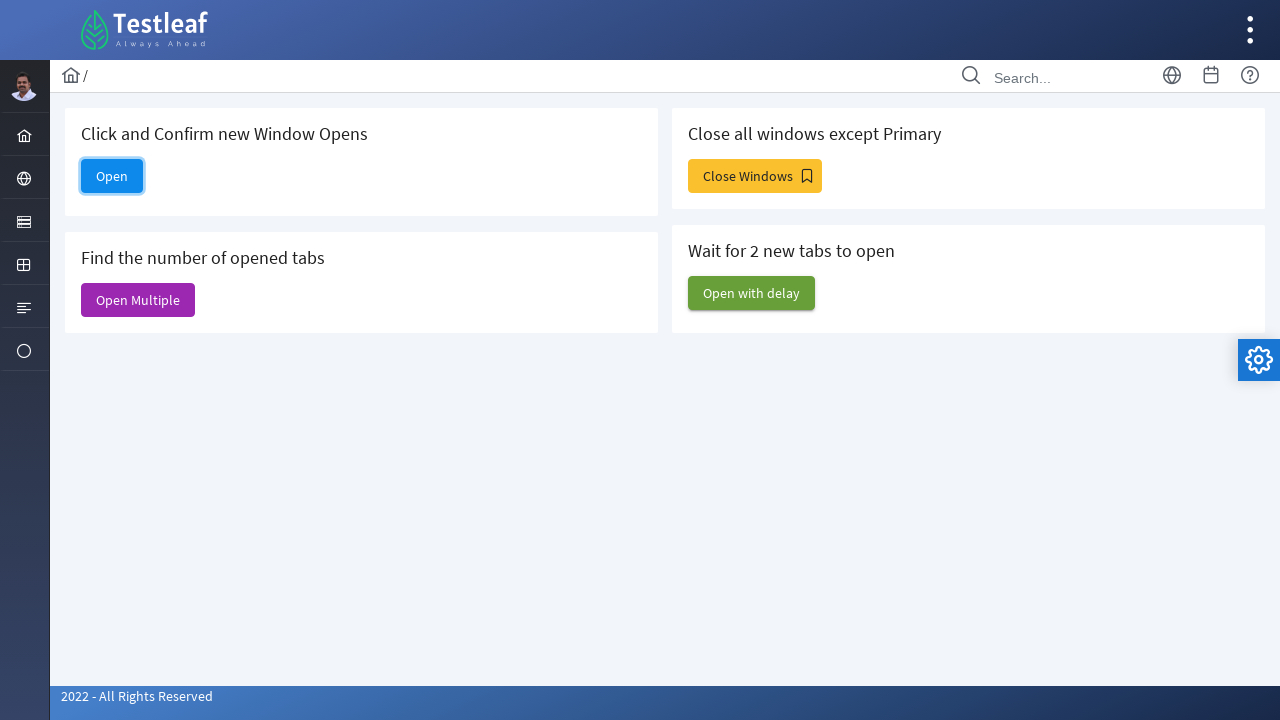

Closed the new window
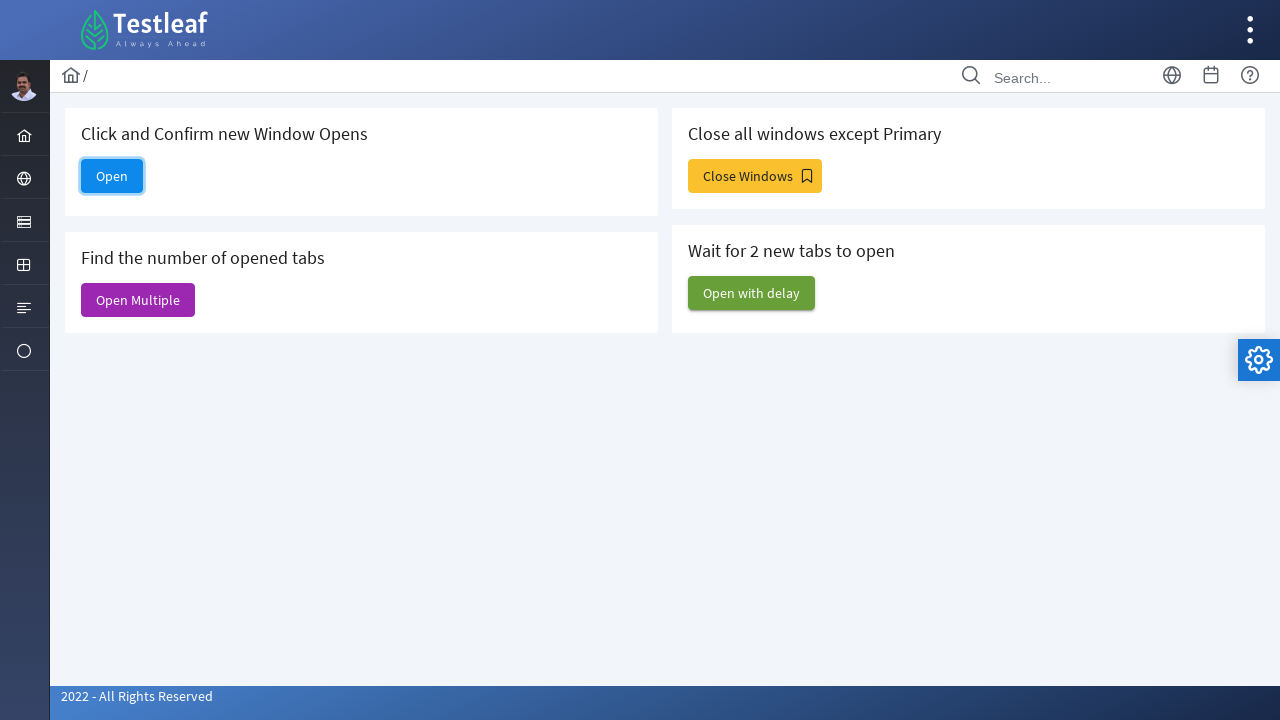

Clicked 'Open Multiple' button to open multiple windows at (138, 300) on xpath=//span[text()='Open Multiple']
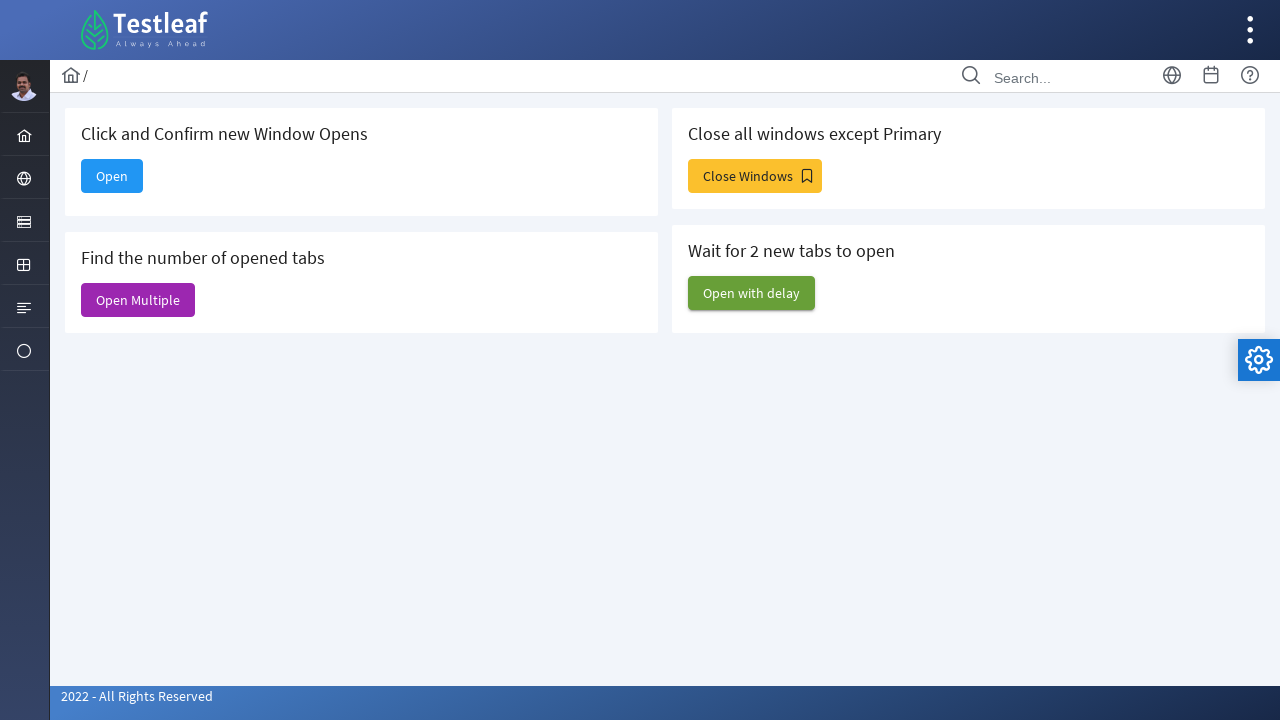

Waited 2 seconds for multiple windows to open
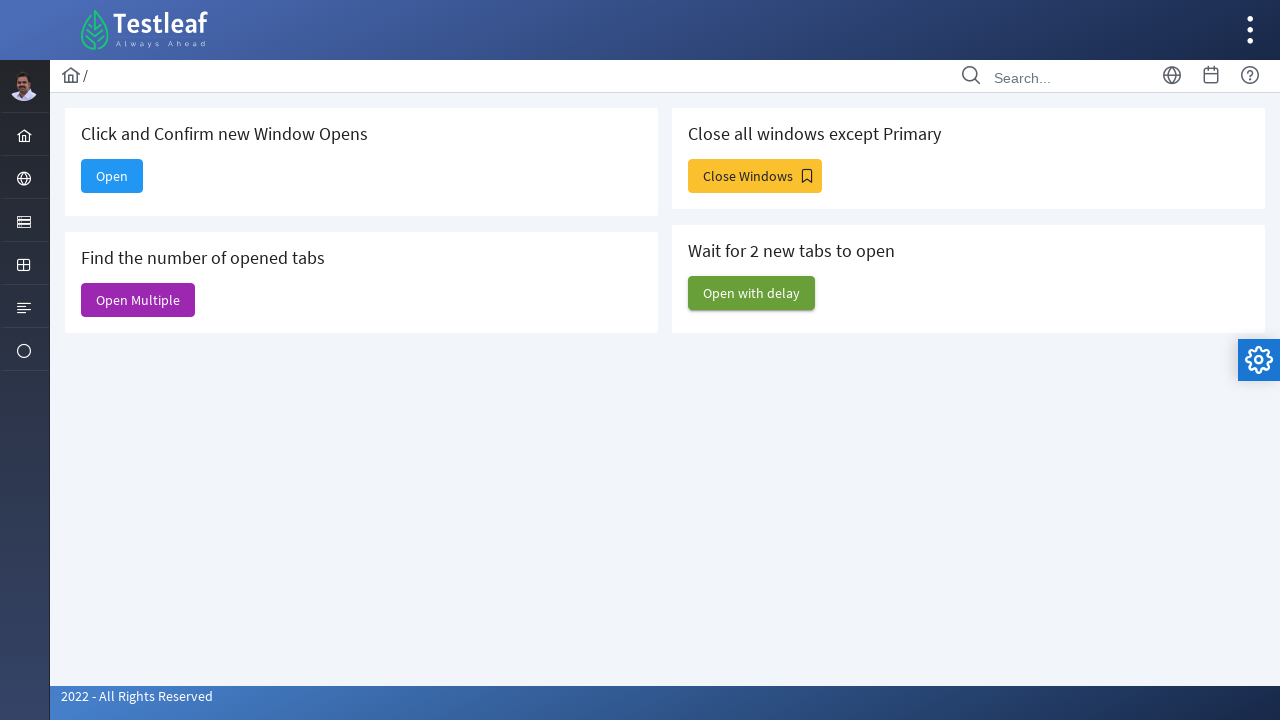

Counted total windows: 7
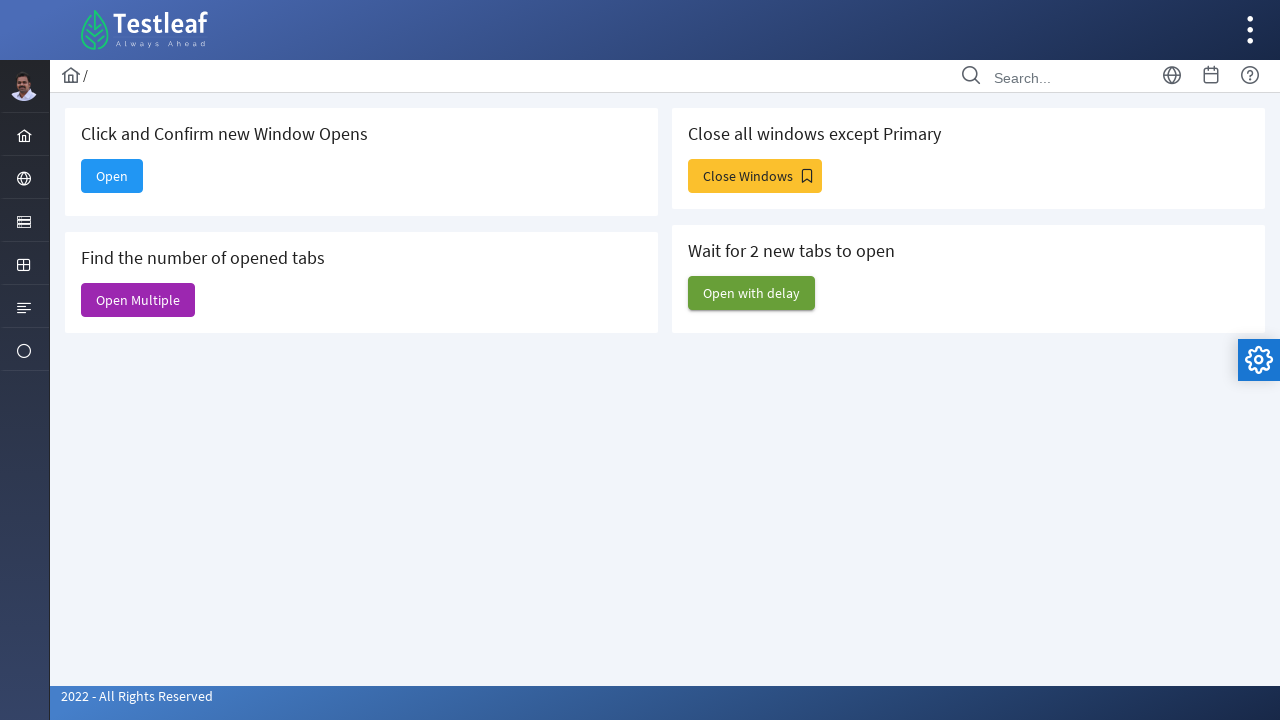

Closed a secondary window, keeping primary window open
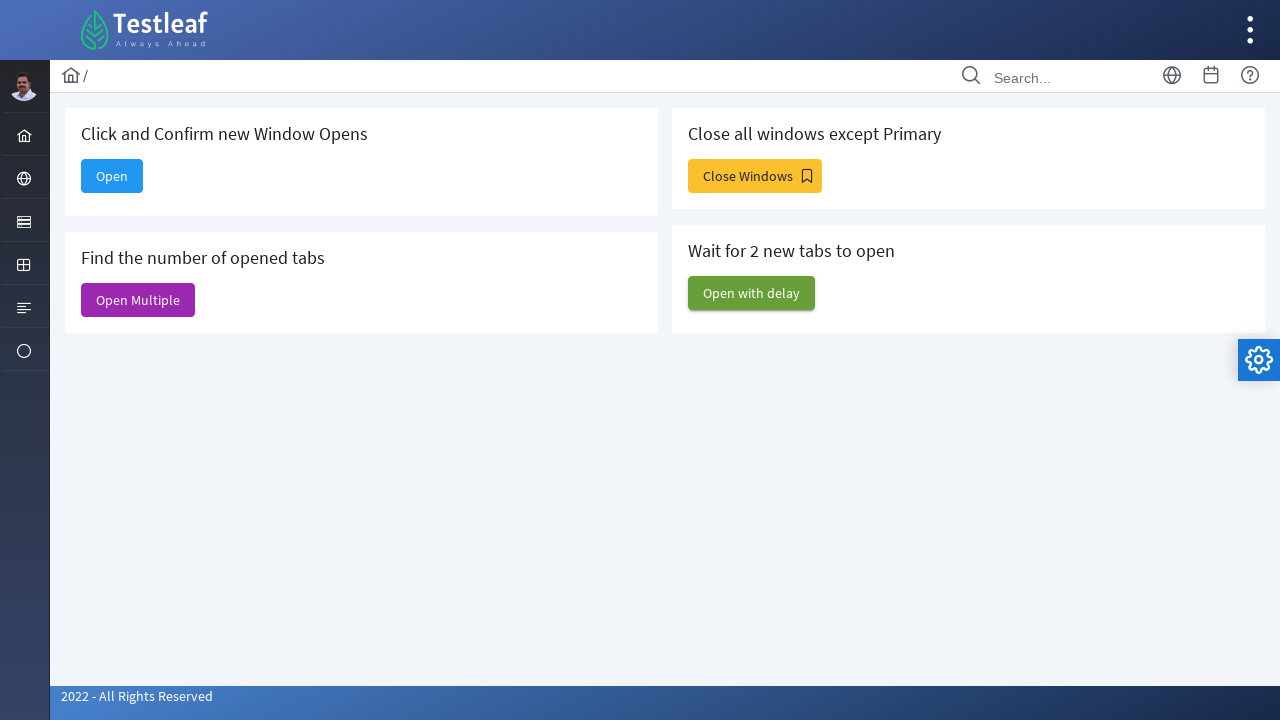

Closed a secondary window, keeping primary window open
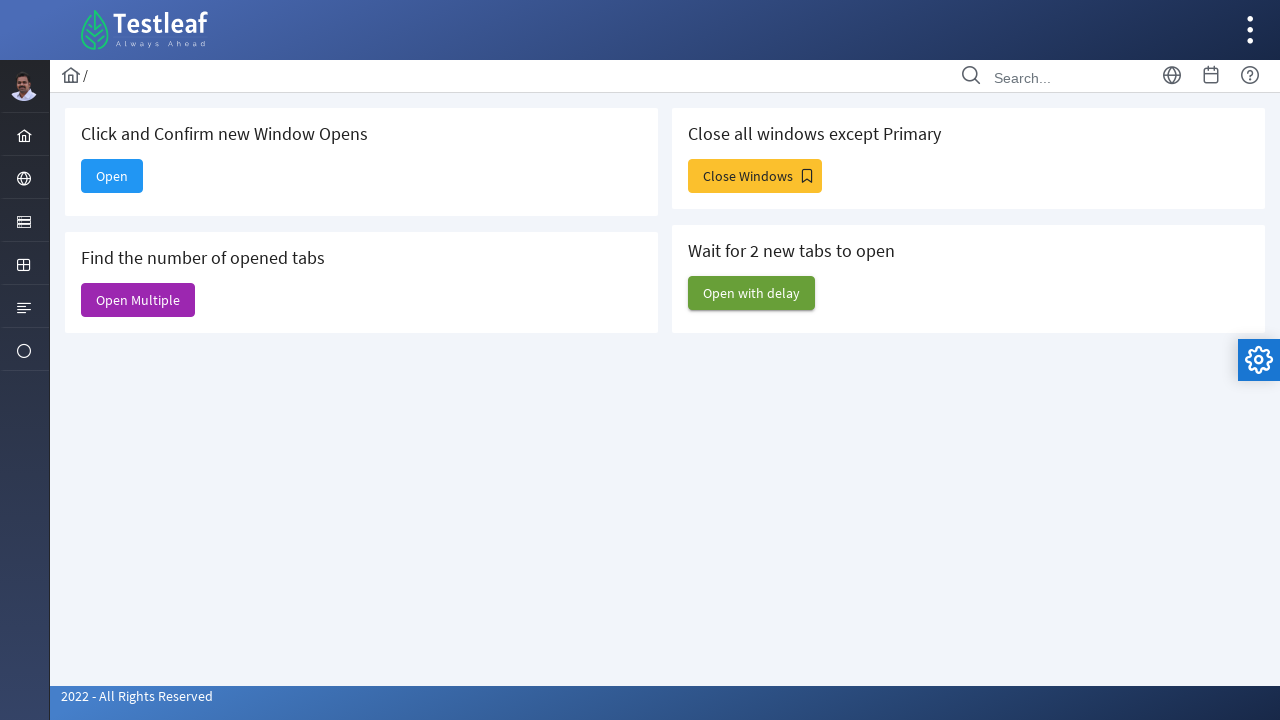

Closed a secondary window, keeping primary window open
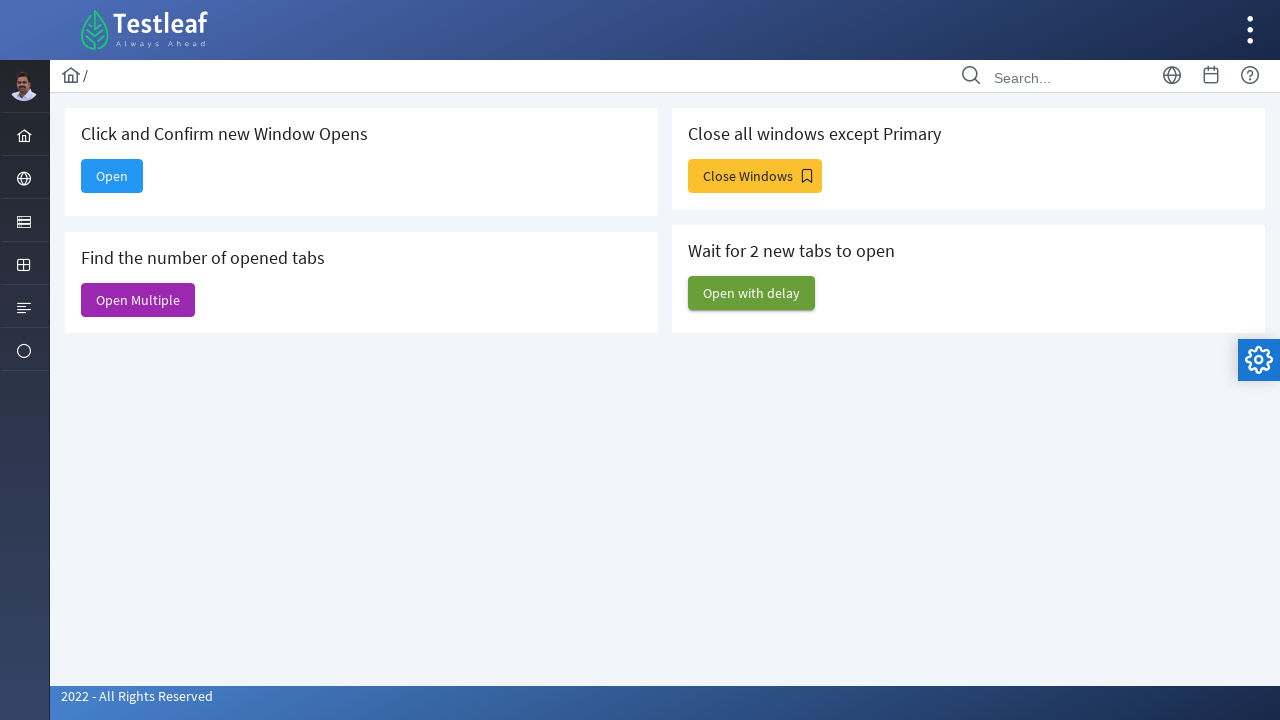

Closed a secondary window, keeping primary window open
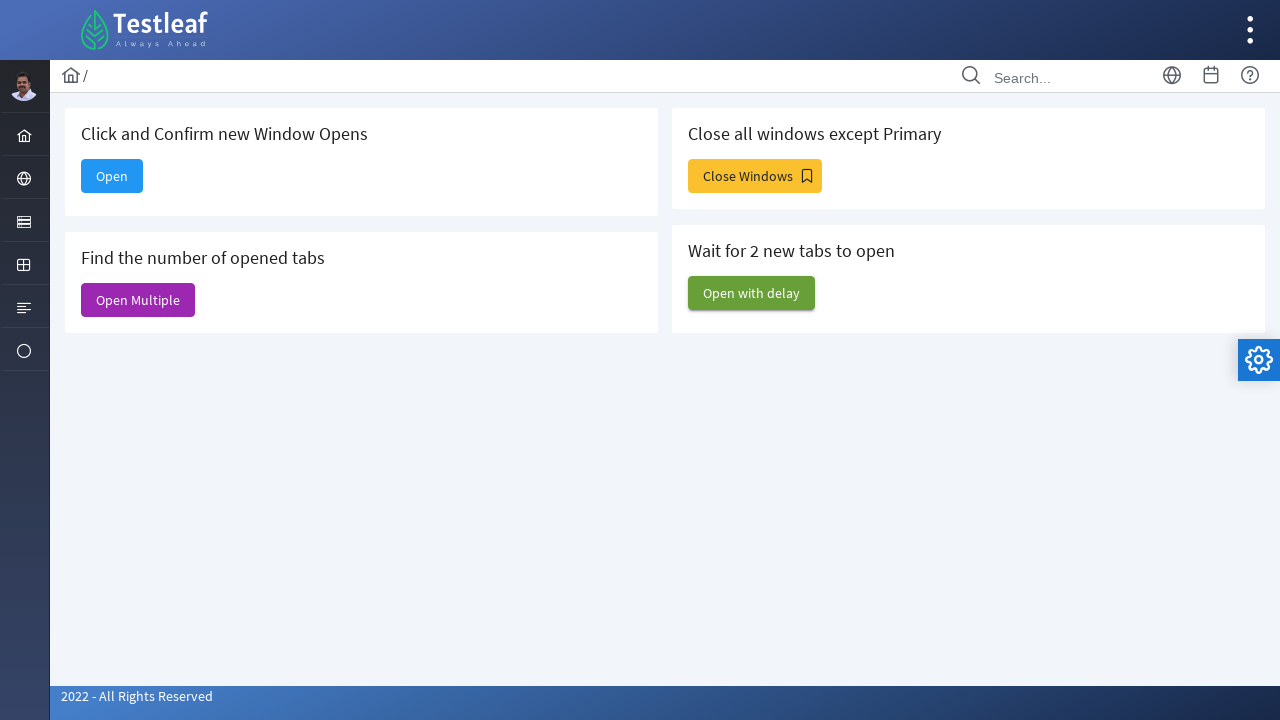

Closed a secondary window, keeping primary window open
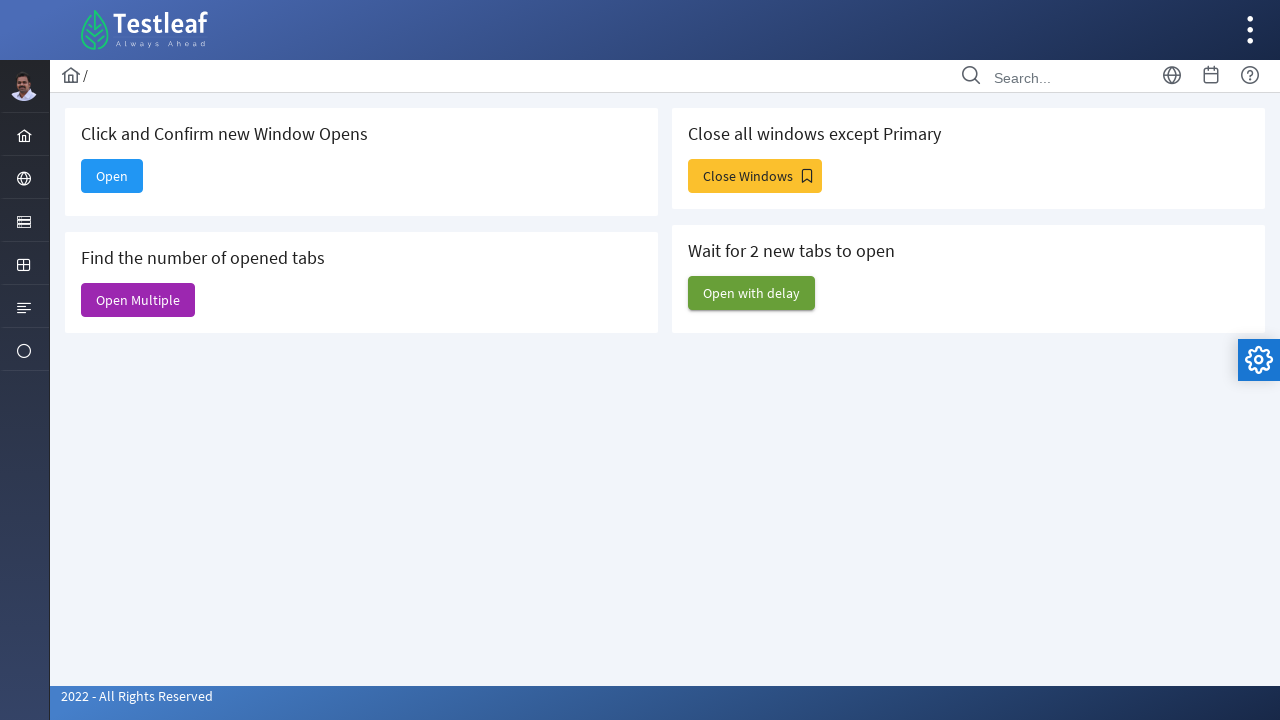

Closed a secondary window, keeping primary window open
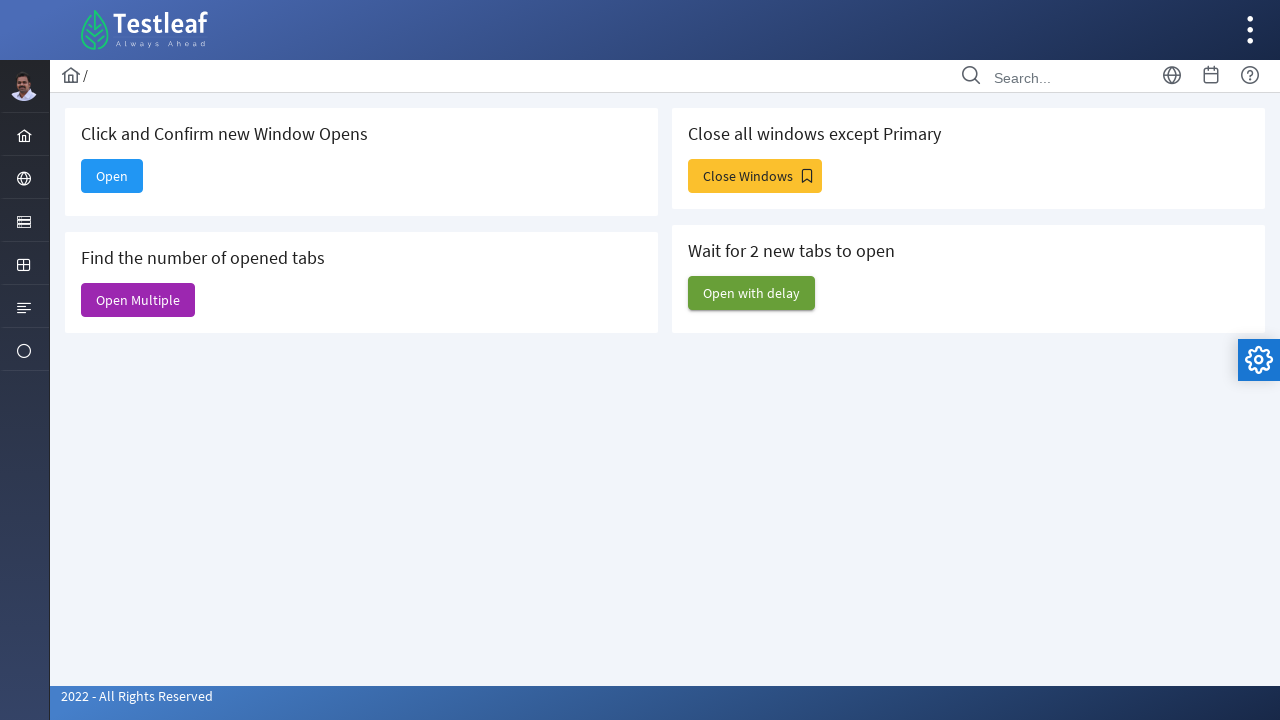

Clicked 'Close Windows' button at (755, 176) on xpath=//span[text()='Close Windows']
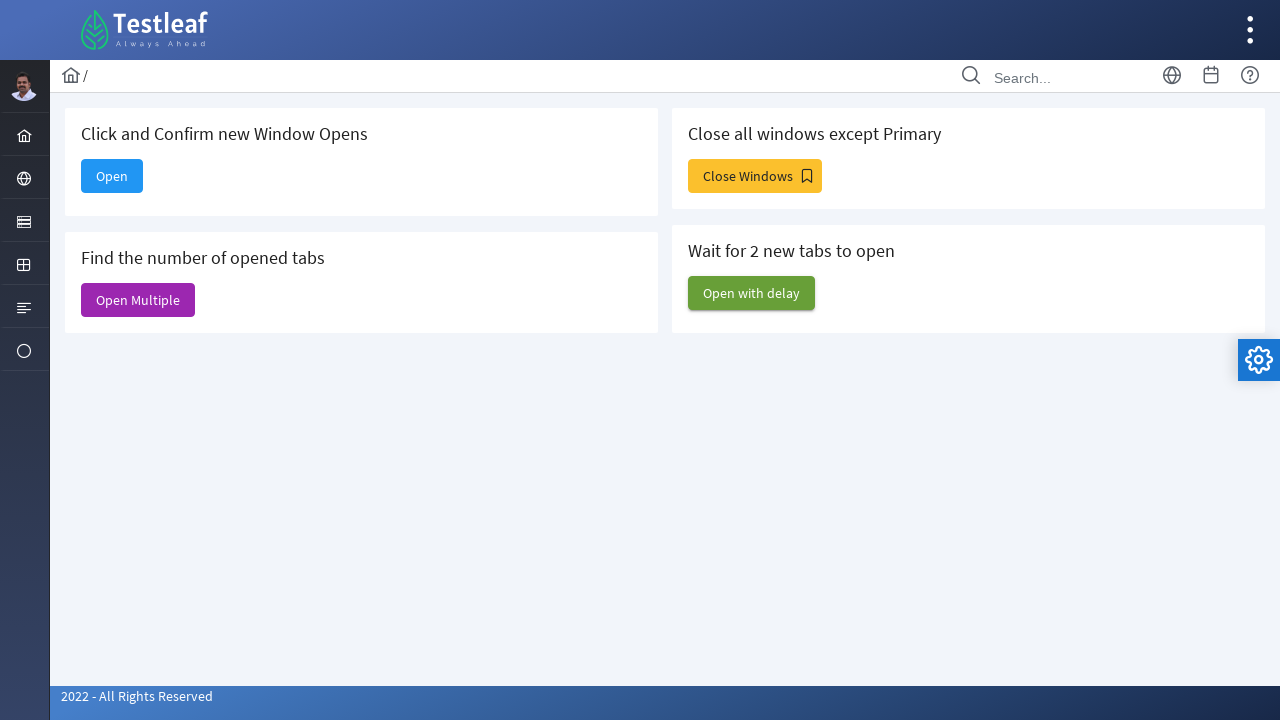

Waited 2 seconds after clicking close windows button
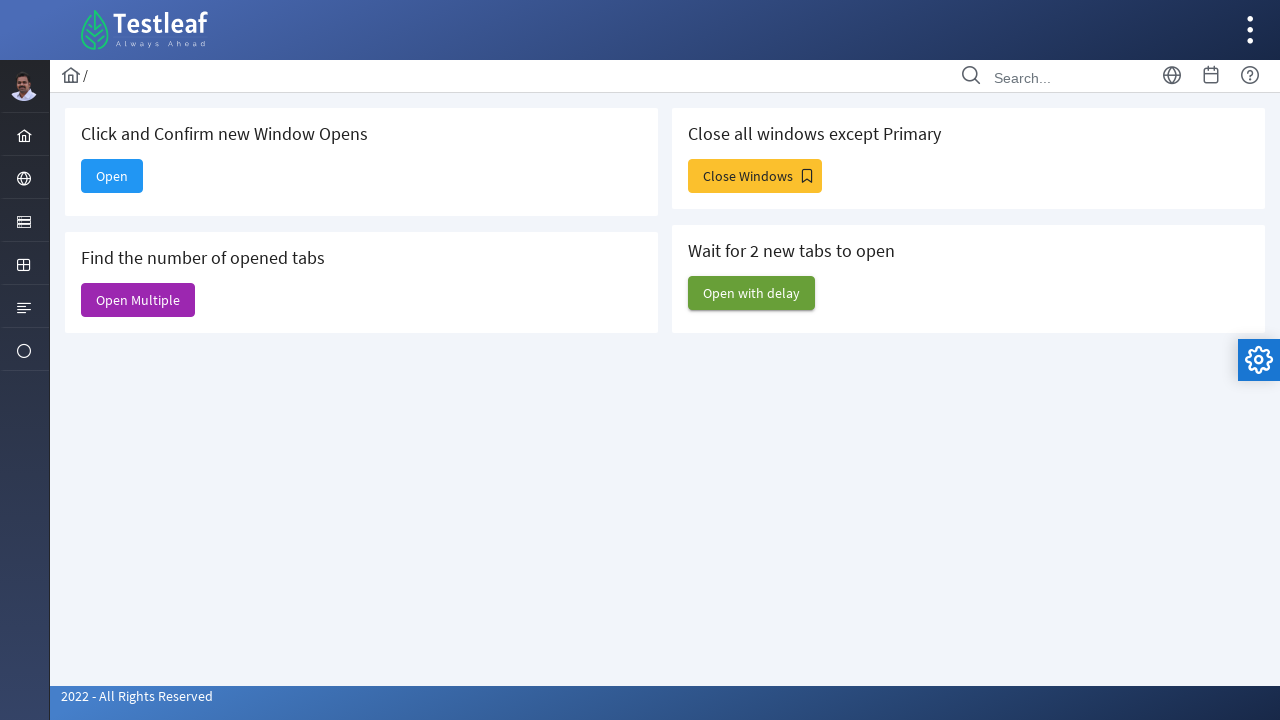

Counted remaining windows: 4
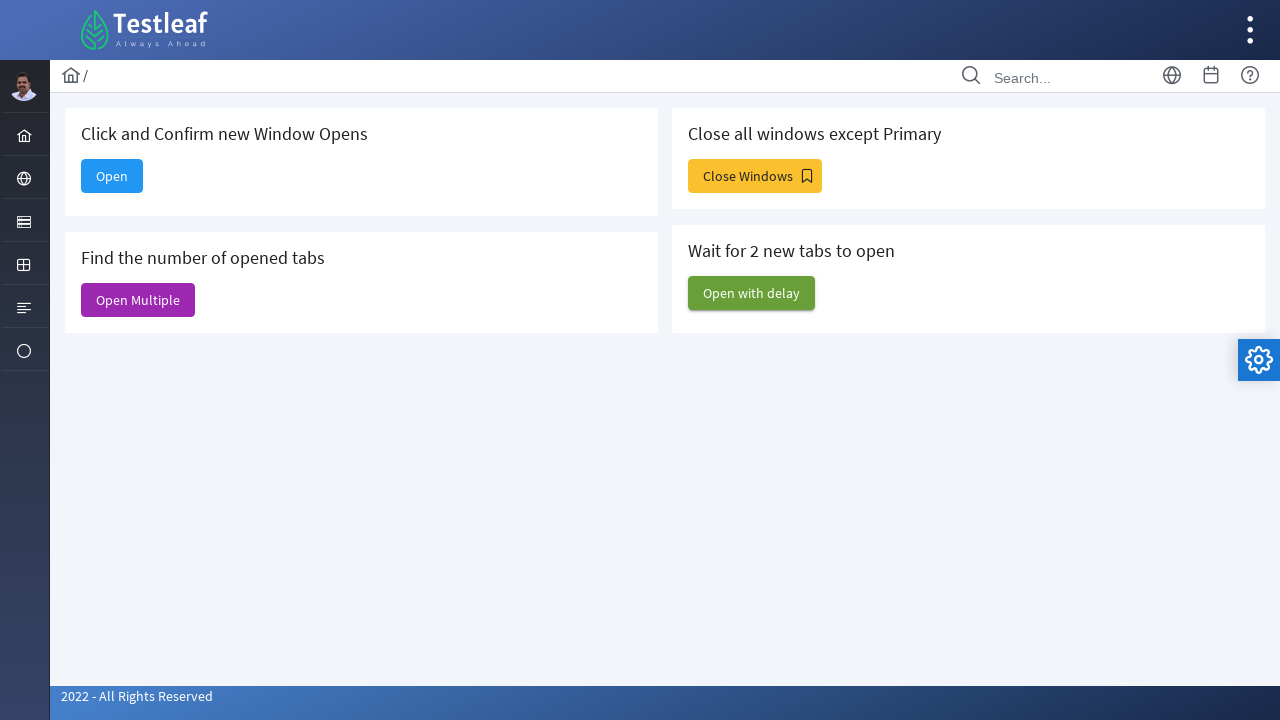

Closed an additional secondary window
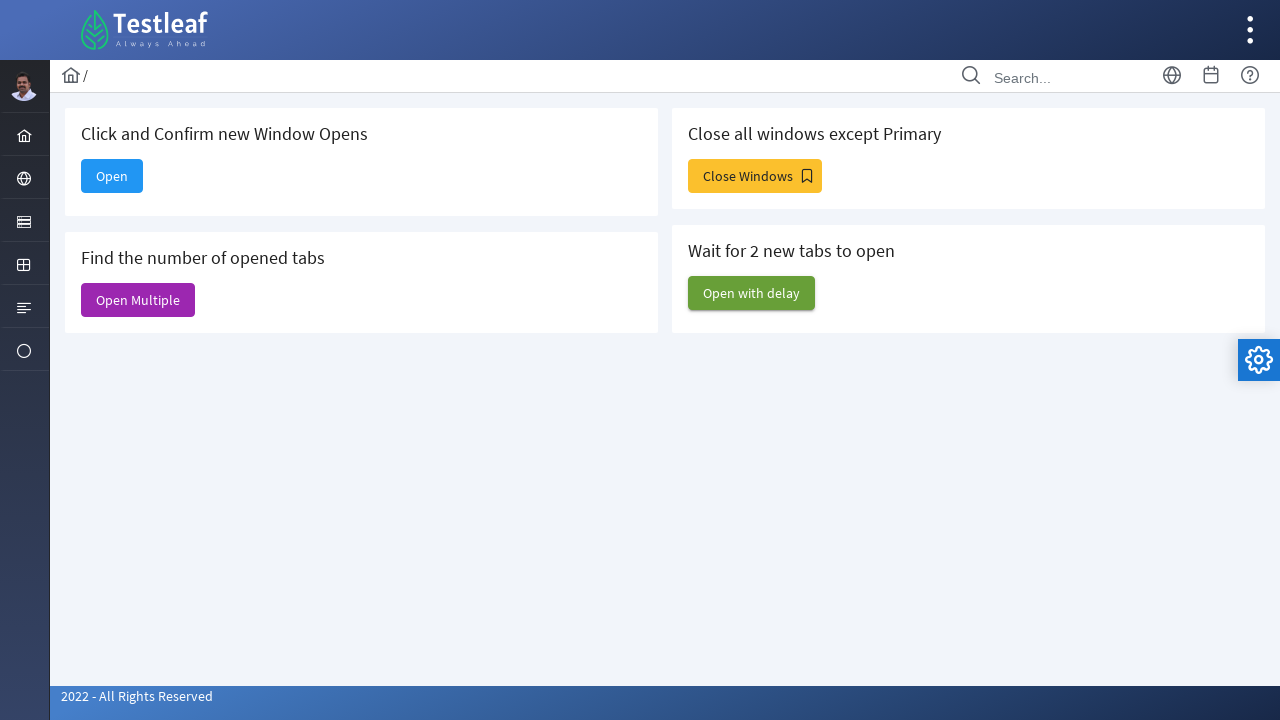

Closed an additional secondary window
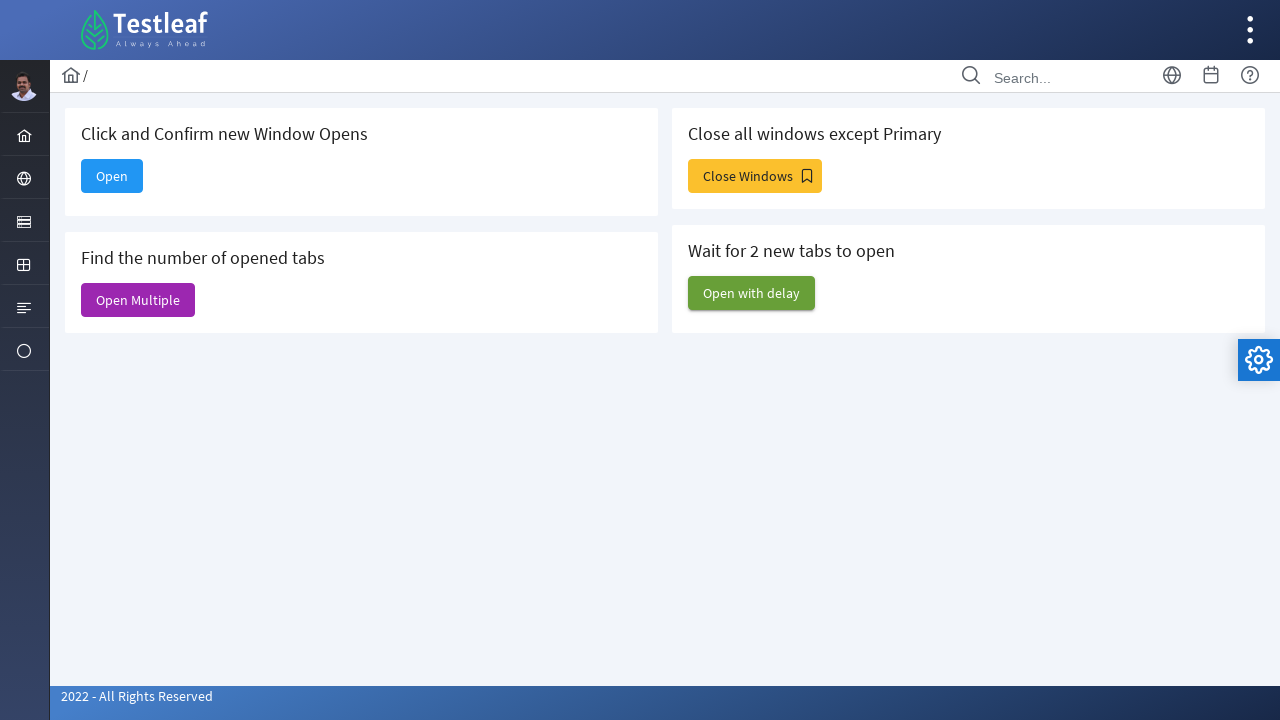

Closed an additional secondary window
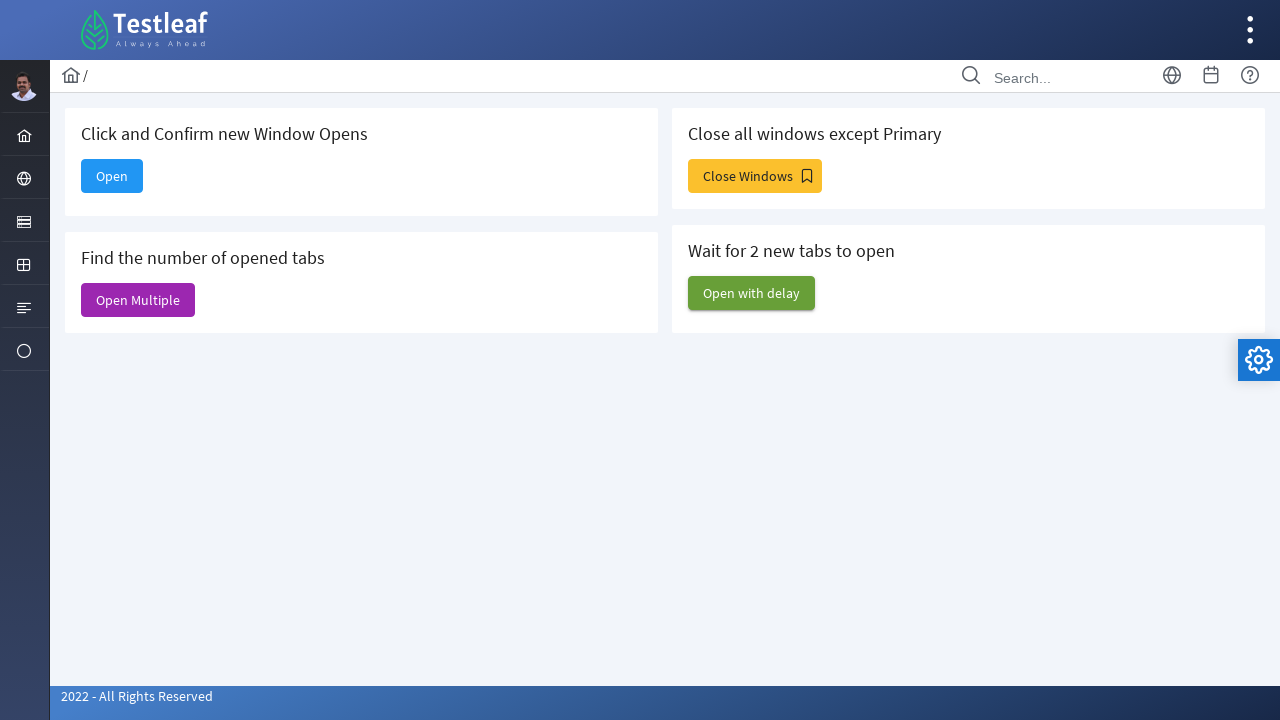

Clicked button to open 2 new tabs at (752, 293) on button#j_idt88\:j_idt95
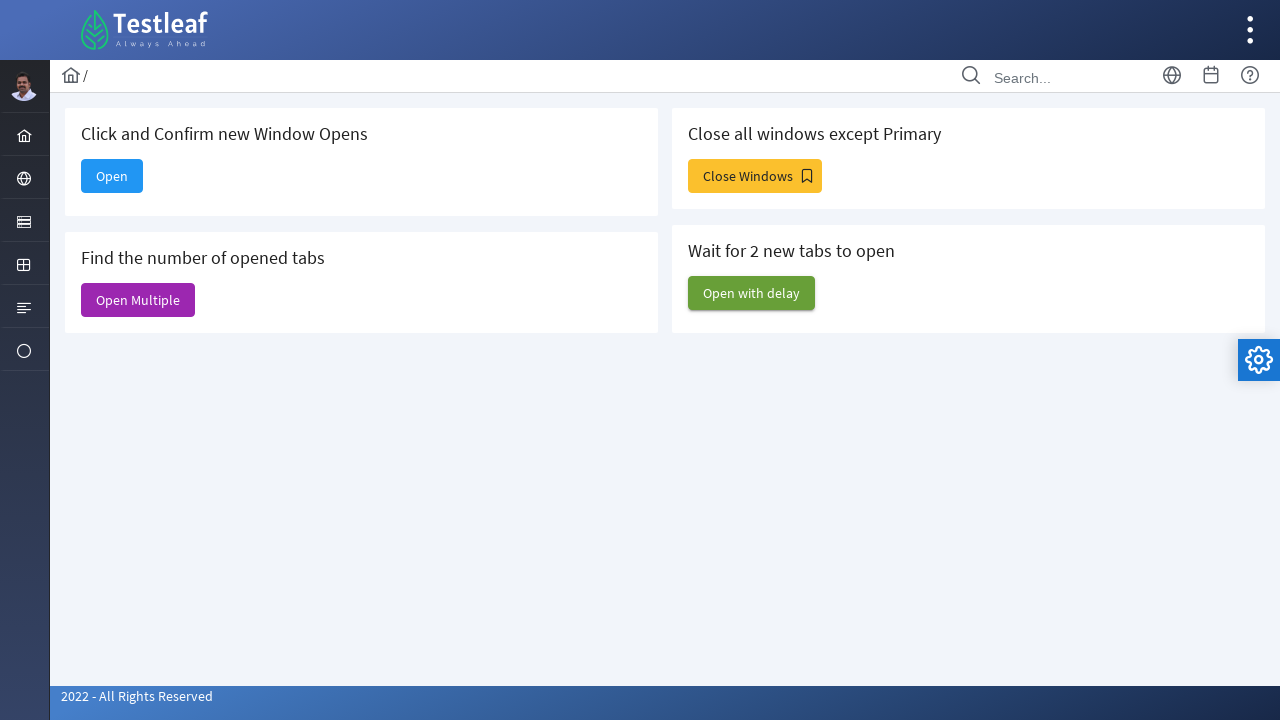

Waited 4 seconds for 2 new tabs to open
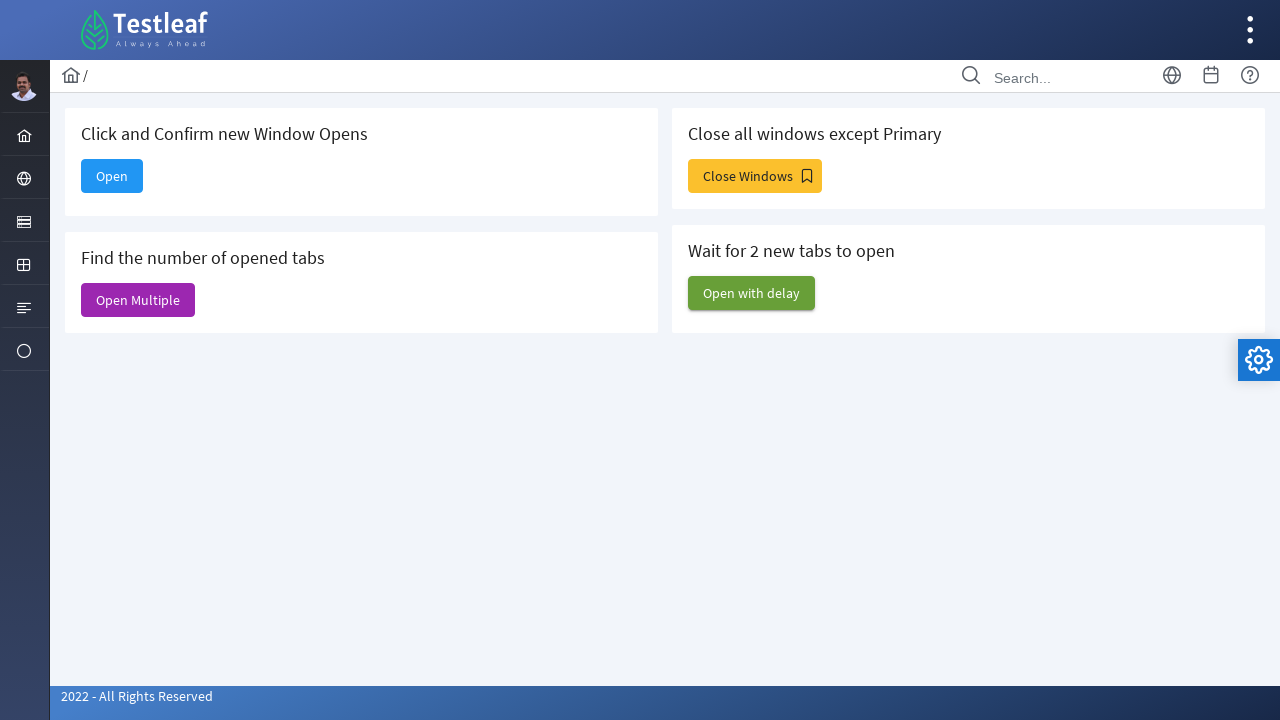

Counted final window total: 3
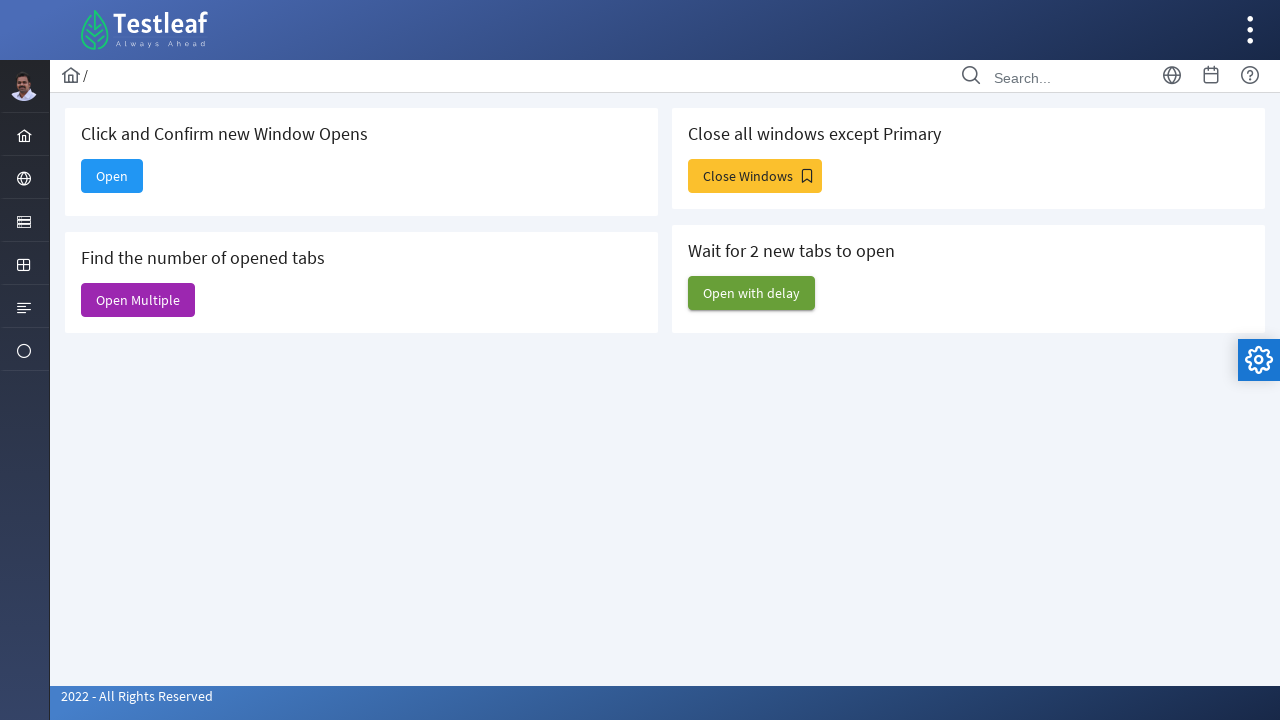

Closed a newly opened tab/window
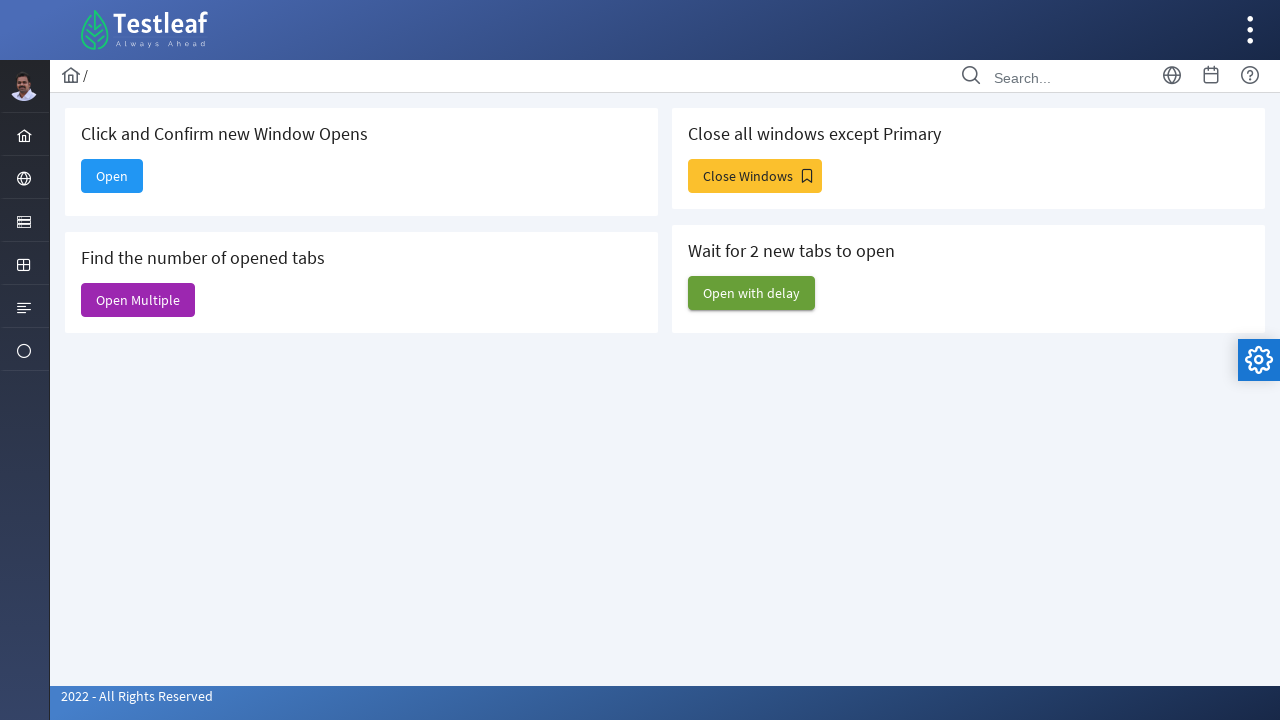

Closed a newly opened tab/window
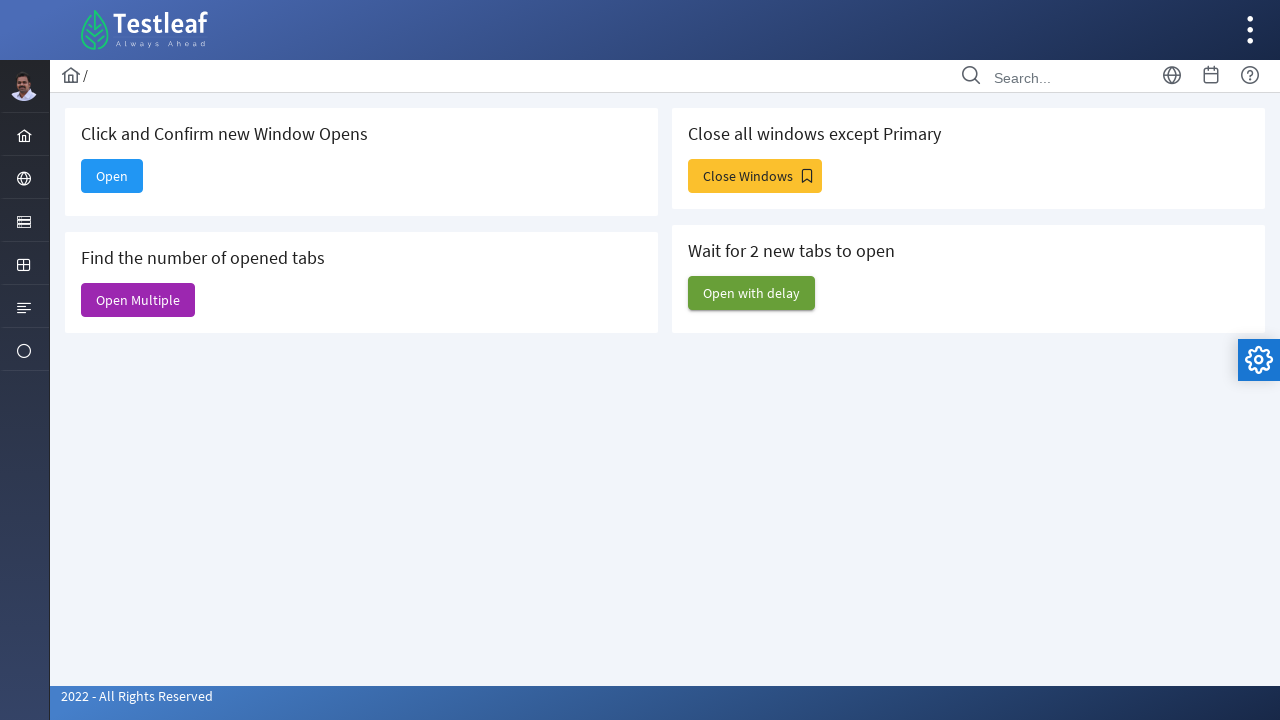

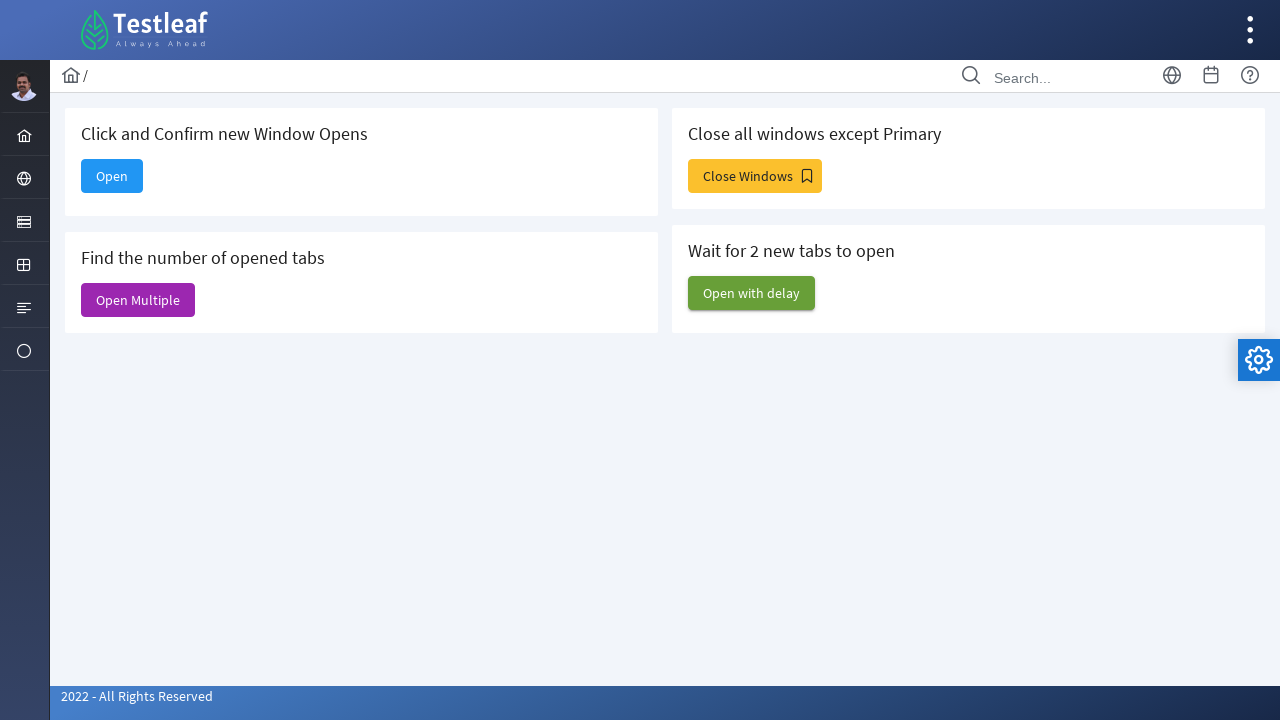